Tests JavaScript alert handling by clicking buttons that trigger simple alerts and prompt dialogs, then accepting them and entering text into the prompt

Starting URL: https://syntaxprojects.com/javascript-alert-box-demo.php

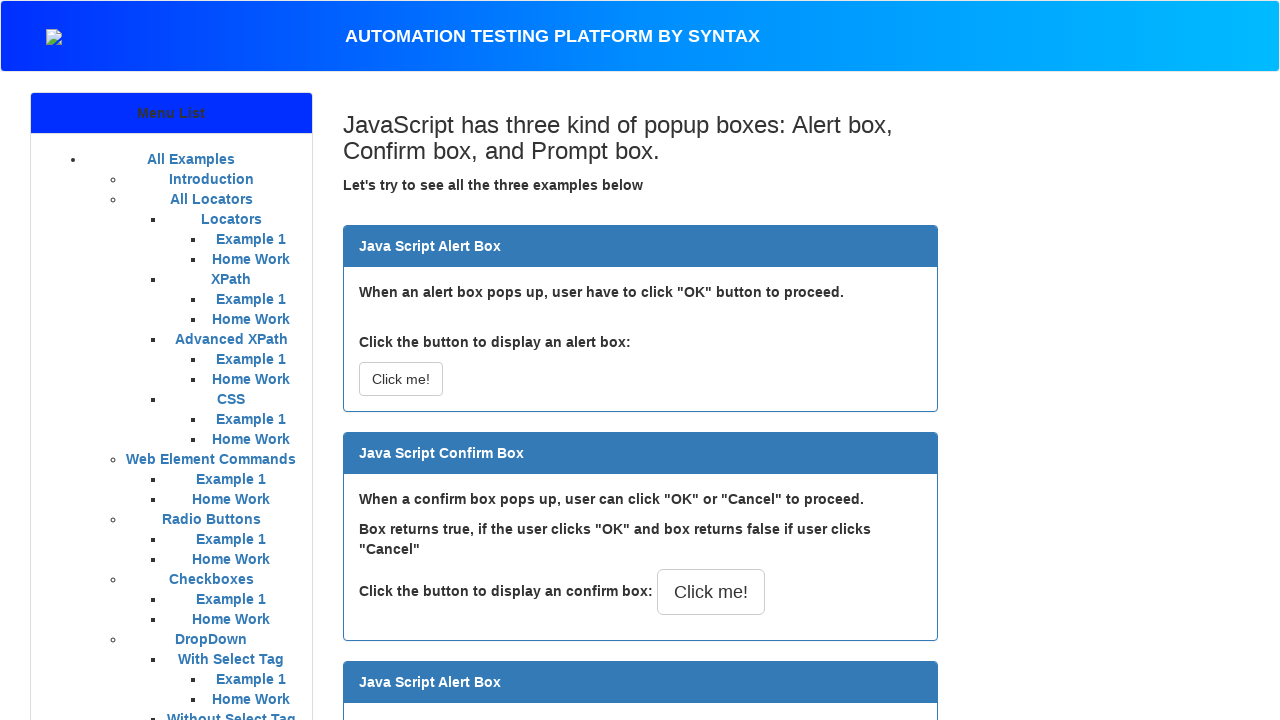

Clicked the simple alert button at (400, 379) on //button[@onclick="myAlertFunction()"]
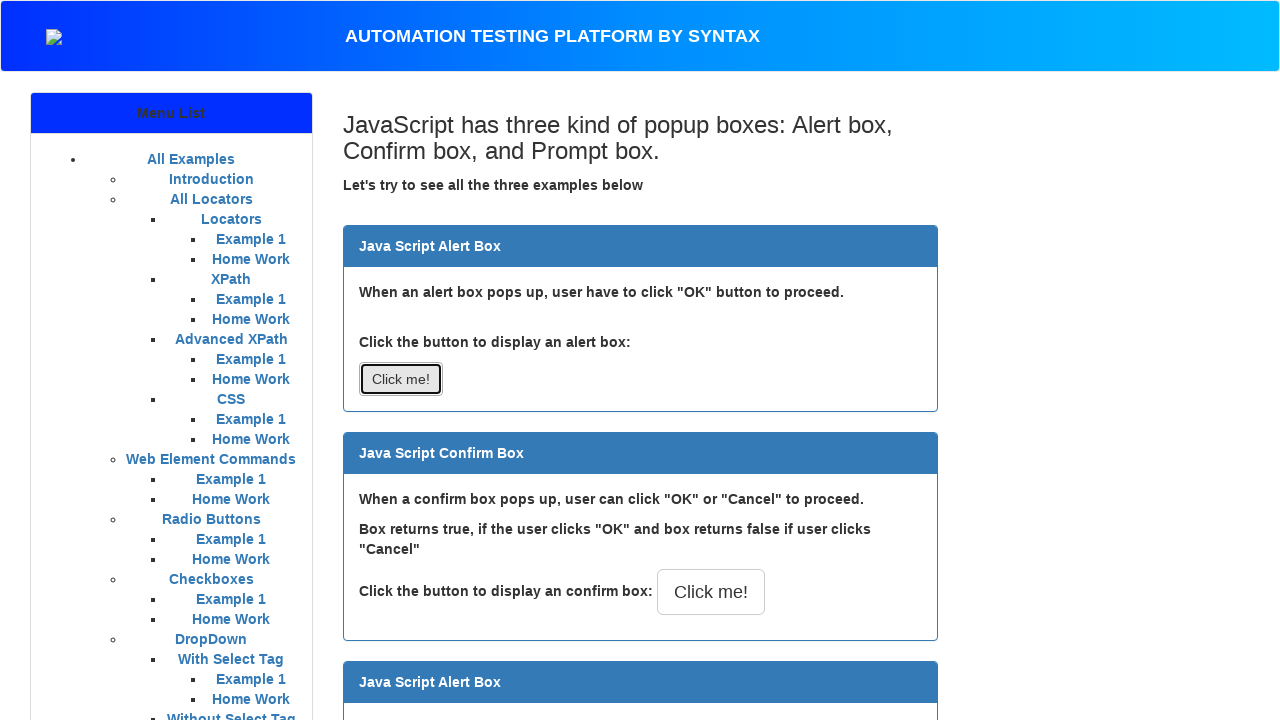

Set up dialog handler to accept alerts
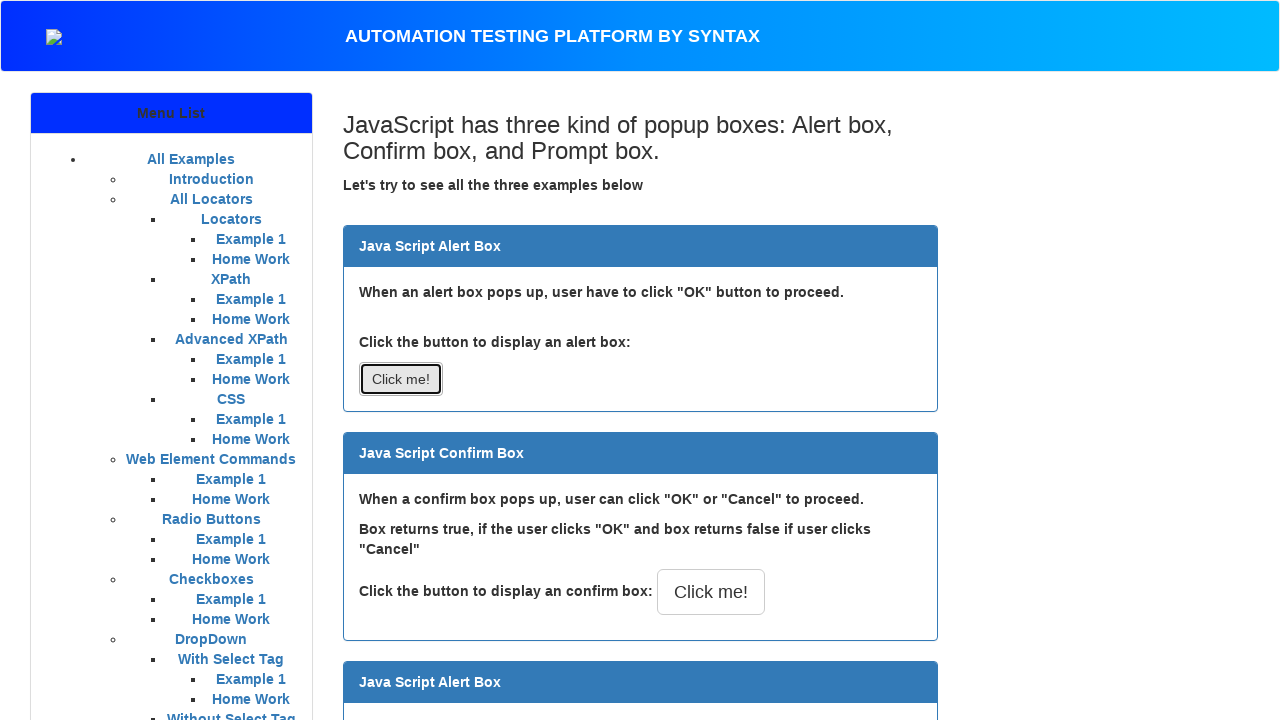

Waited 1000ms for alert to be processed
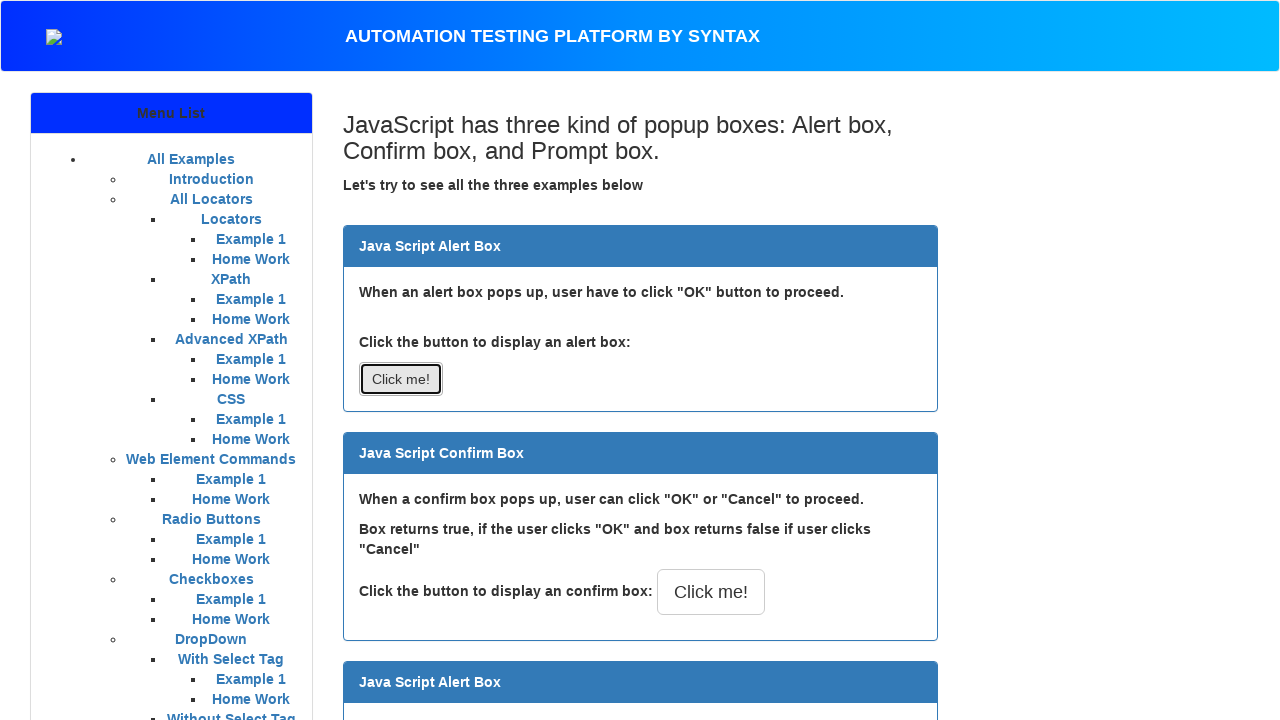

Clicked the prompt alert button at (700, 361) on xpath=//button[@onclick='myPromptFunction()']
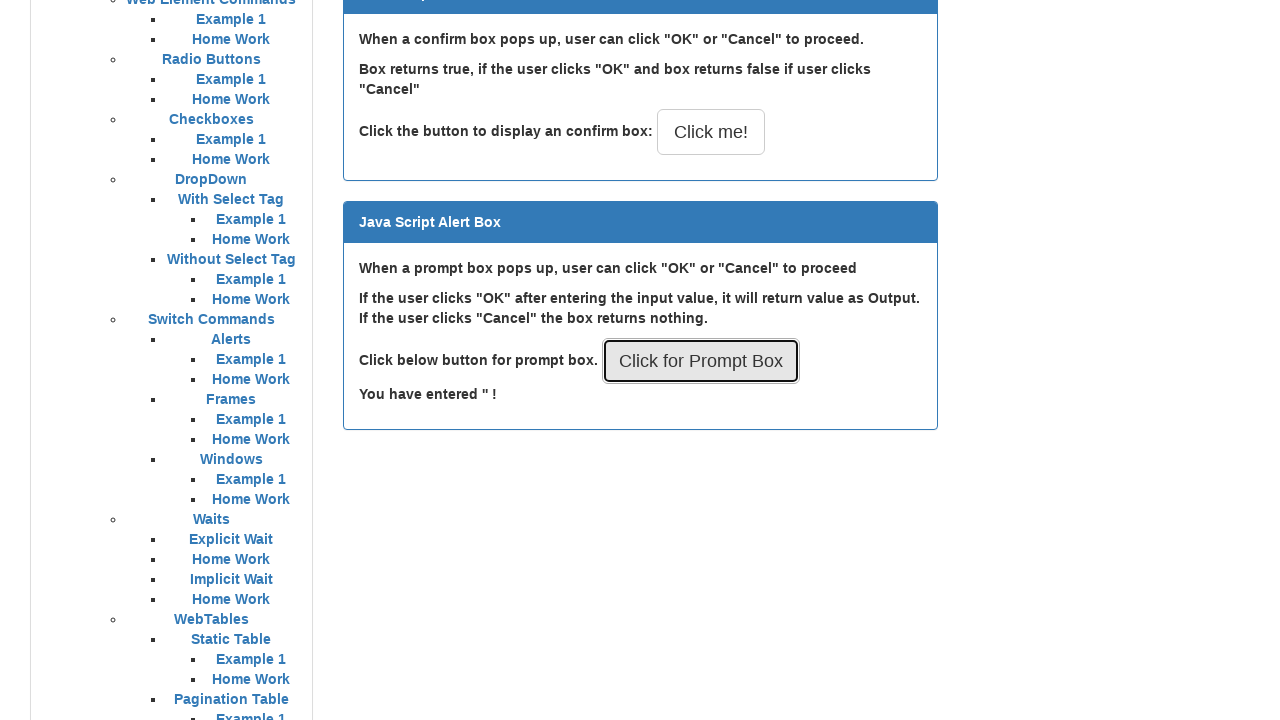

Set up dialog handler to accept prompts with text input
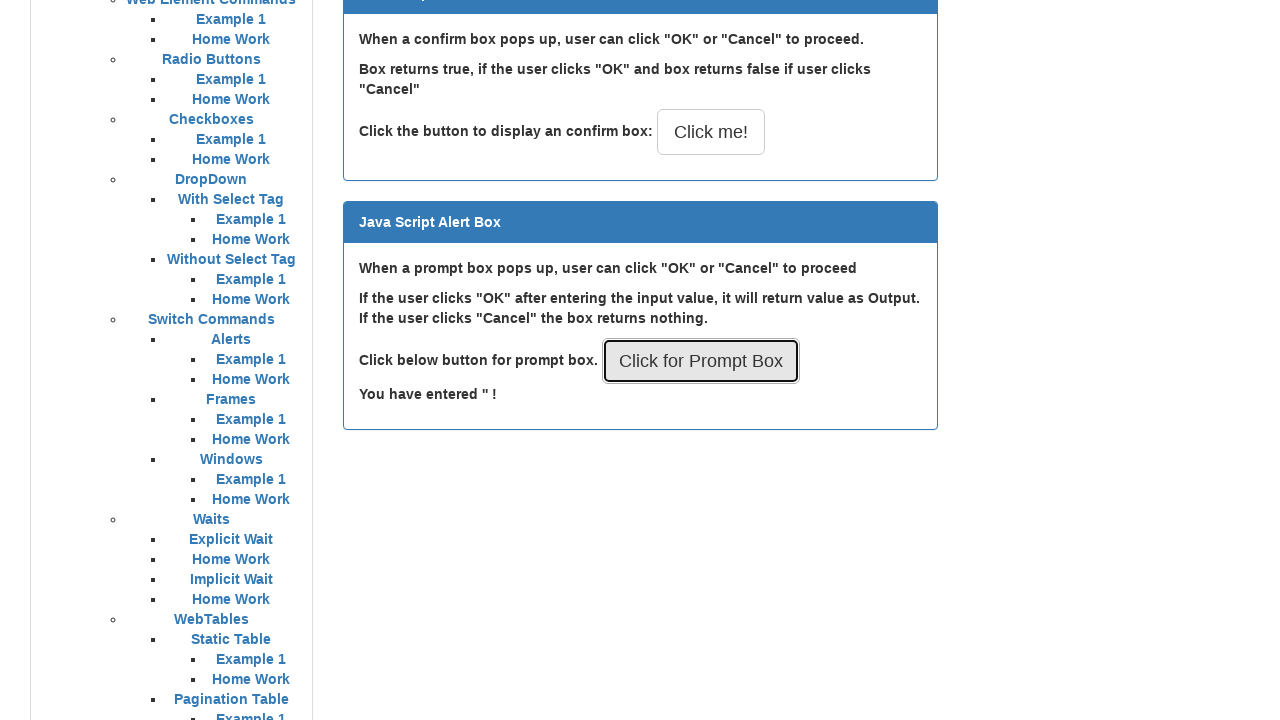

Clicked the prompt alert button and entered 'hello everyone !!!' at (700, 361) on xpath=//button[@onclick='myPromptFunction()']
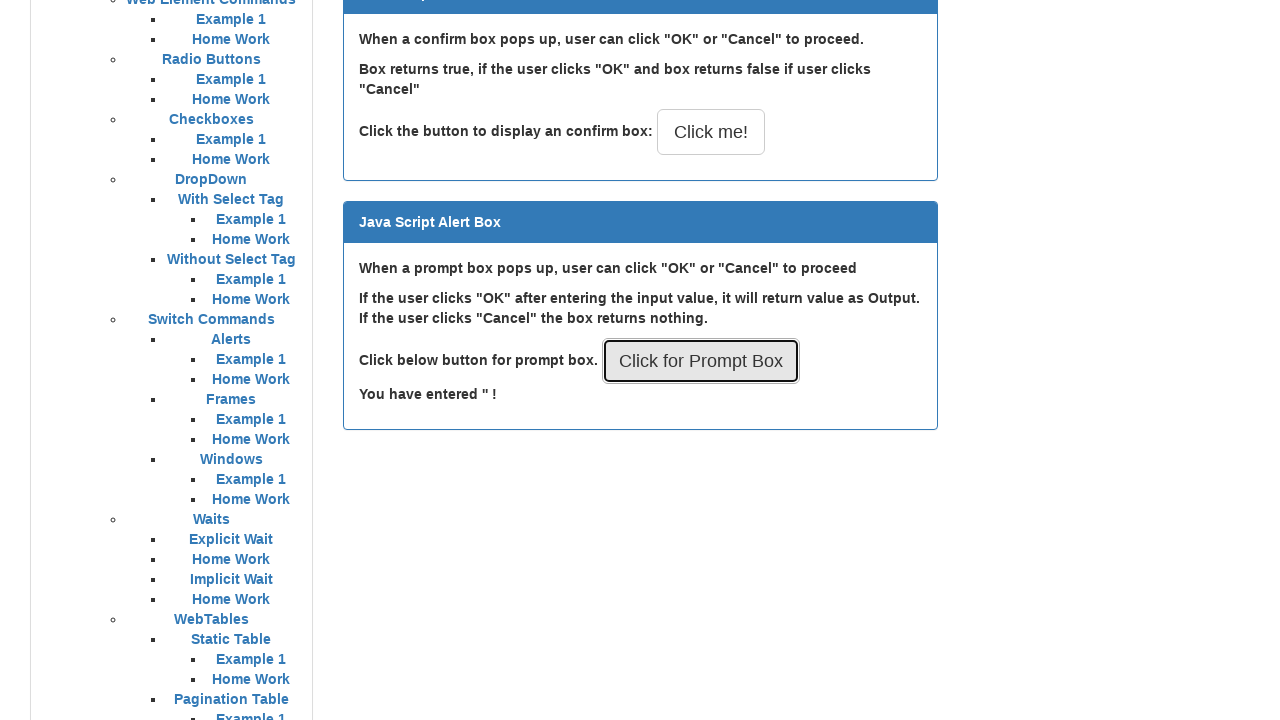

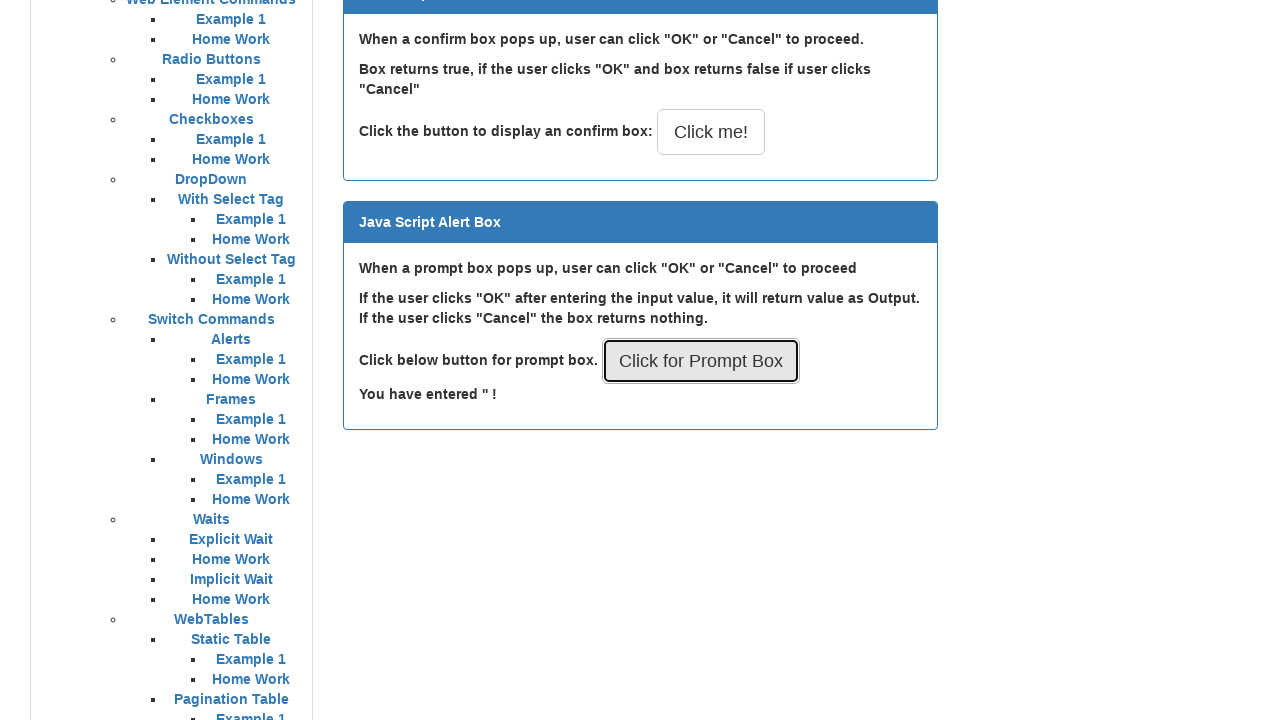